Tests various Selenium locator strategies on a practice page by filling login forms, triggering password reset flow, and completing the login process with different locator types (ID, name, class, CSS, XPath, linkText).

Starting URL: https://rahulshettyacademy.com/locatorspractice/

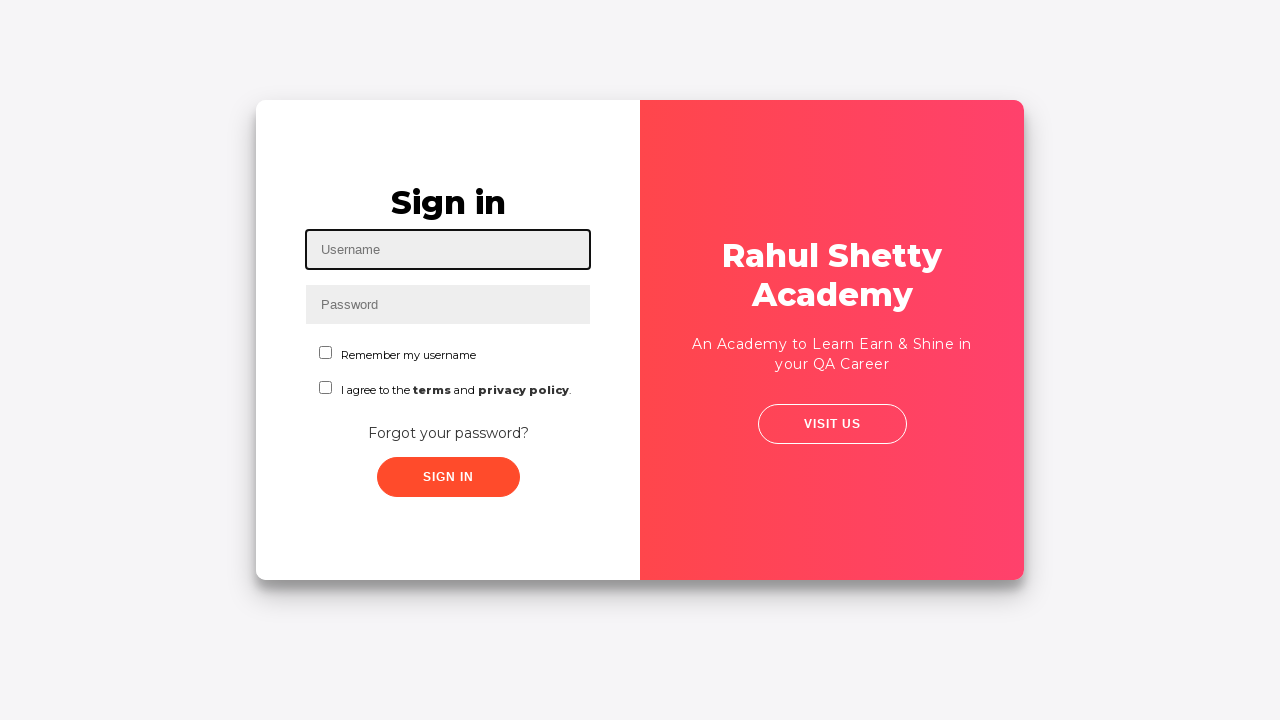

Filled username field with 'Immy' using ID locator on #inputUsername
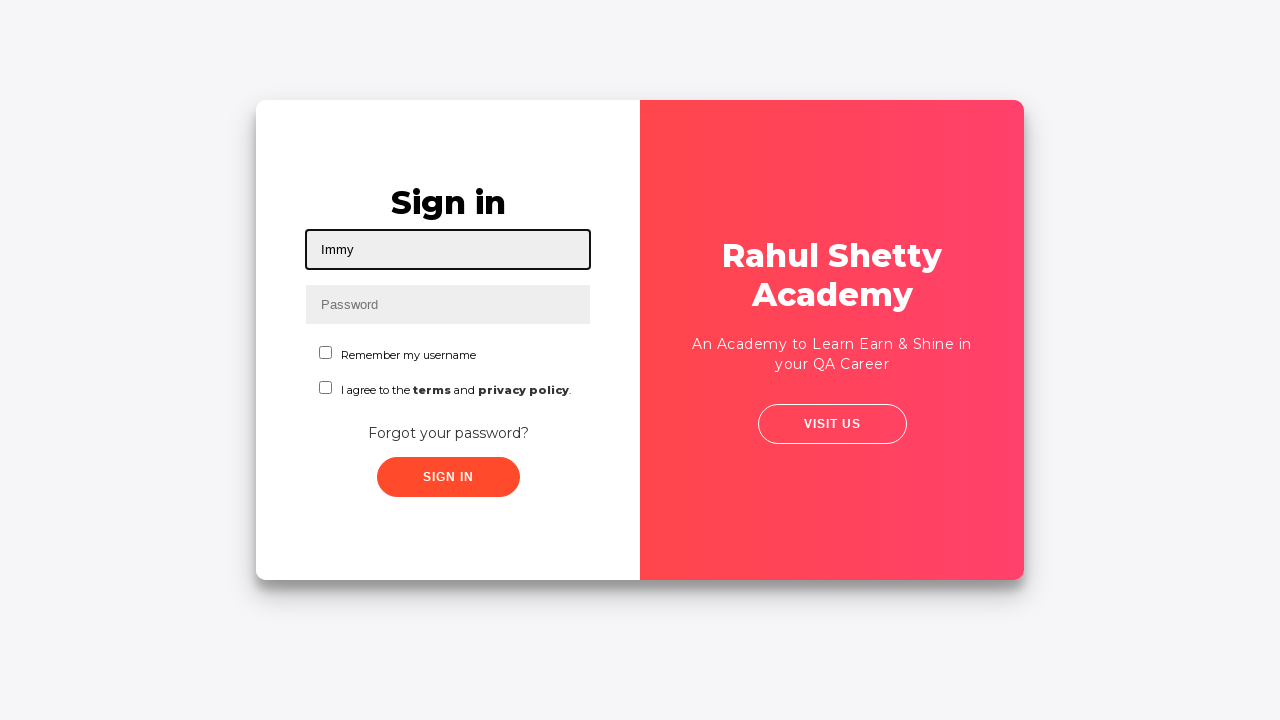

Filled password field with 'hello123' using name locator on input[name='inputPassword']
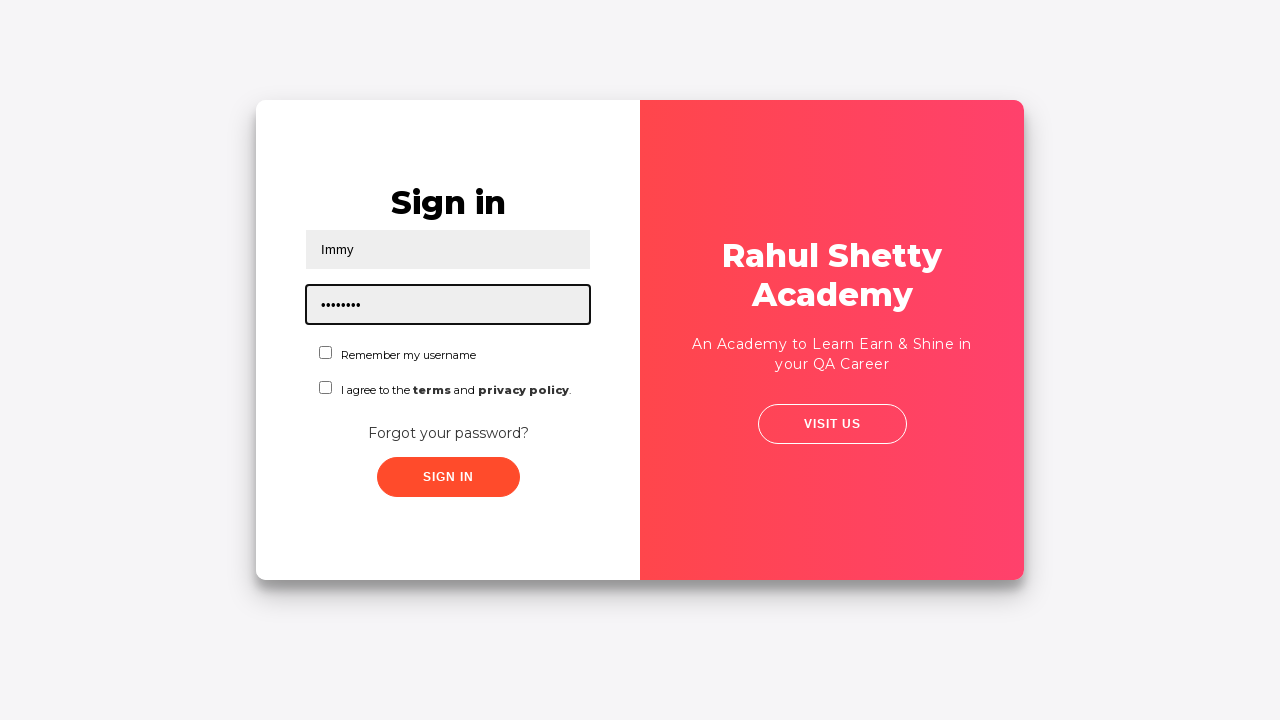

Clicked sign in button using class locator at (448, 477) on .signInBtn
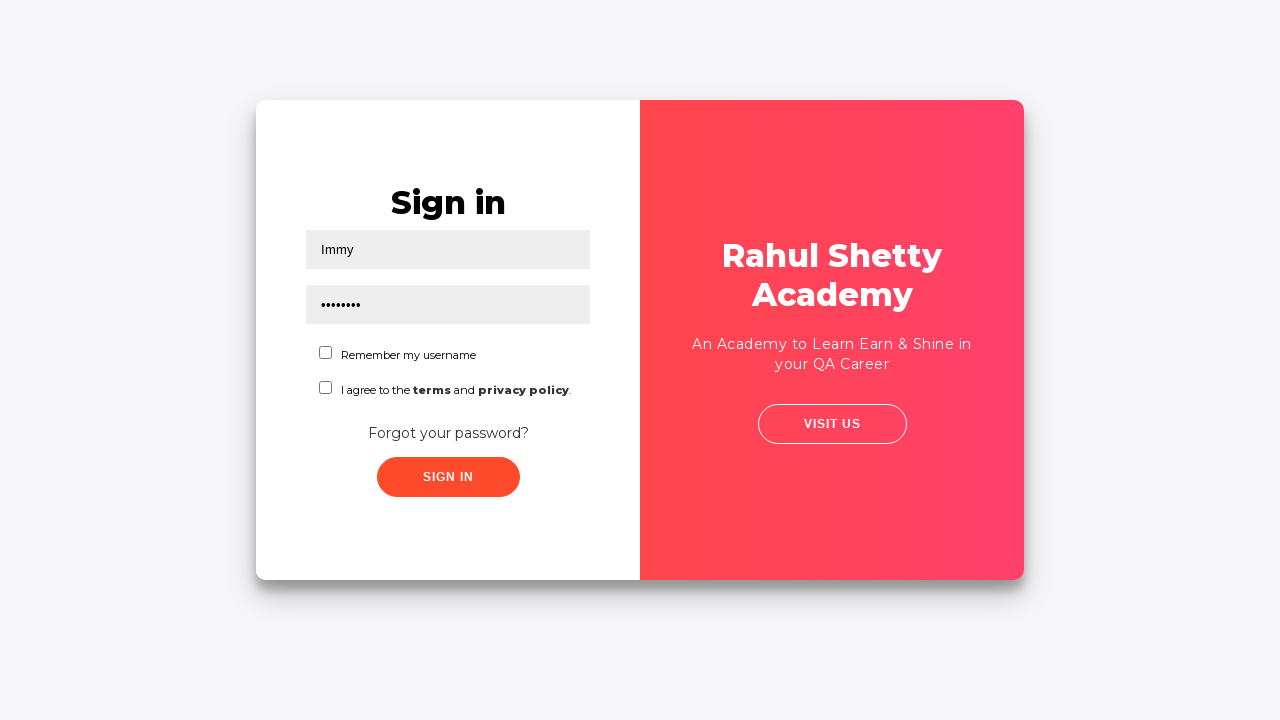

Error message appeared after failed login attempt
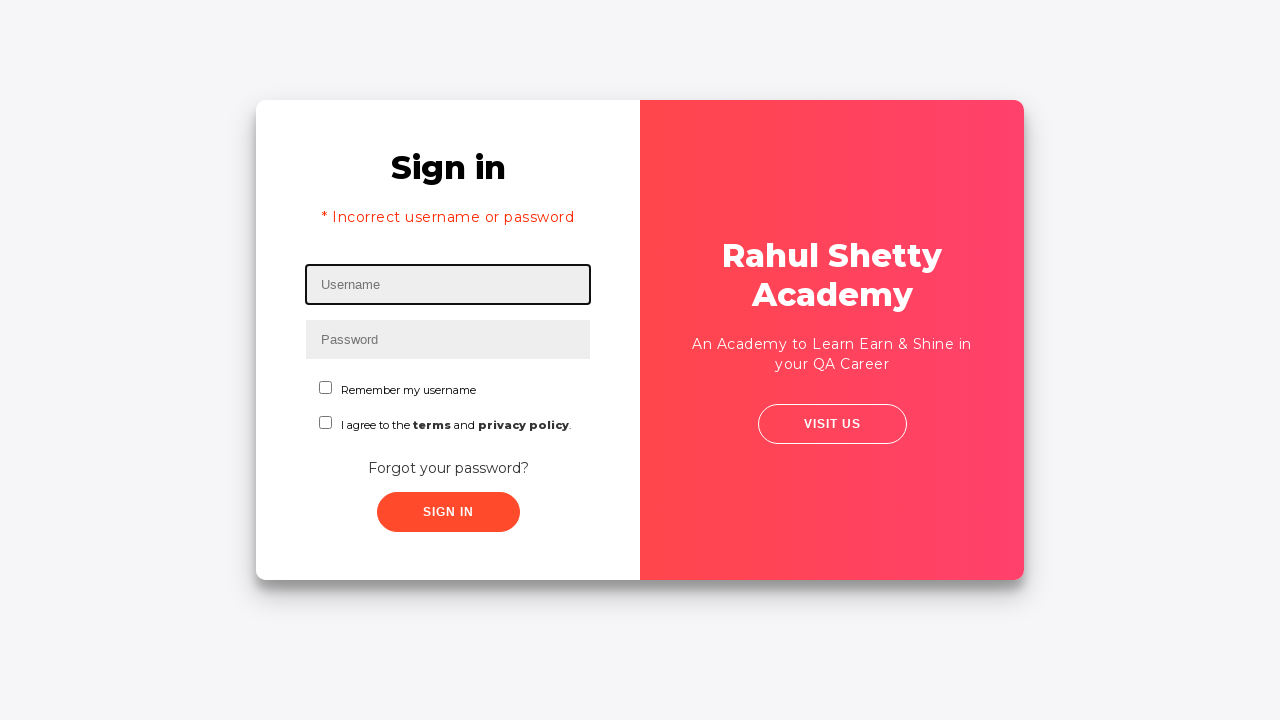

Clicked 'Forgot your password?' link at (448, 468) on text=Forgot your password?
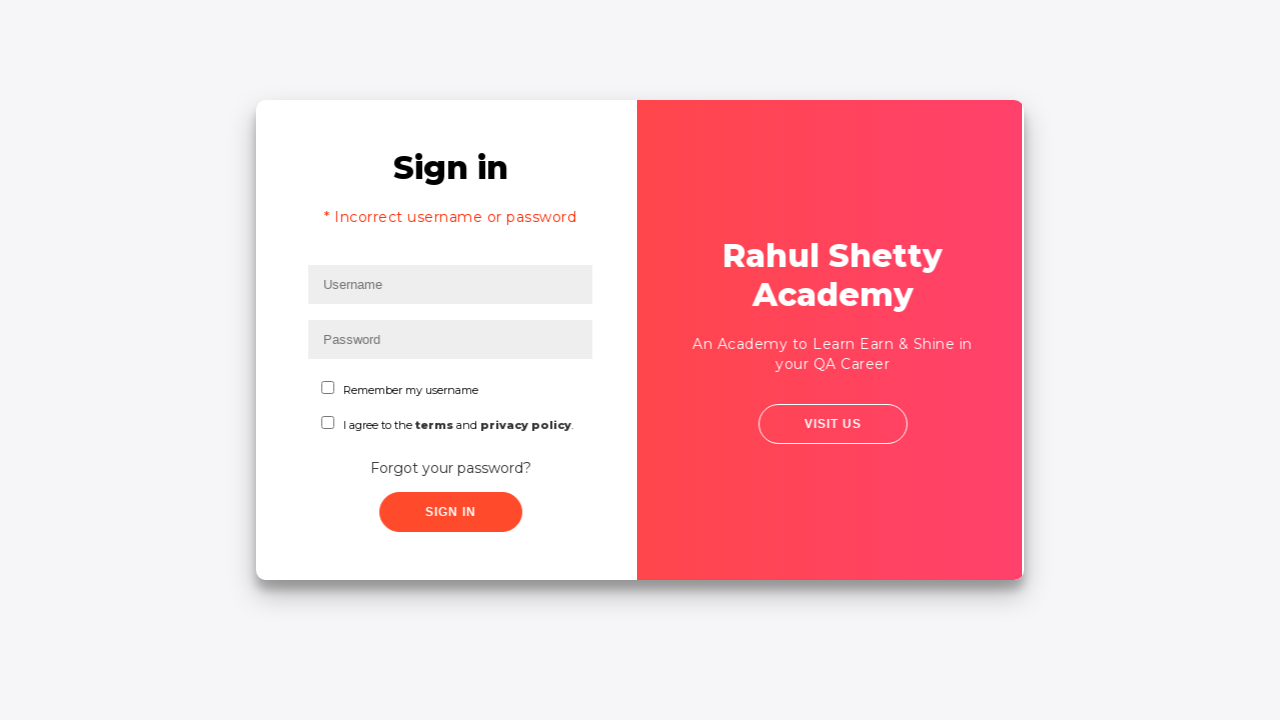

Waited for forgot password form to load
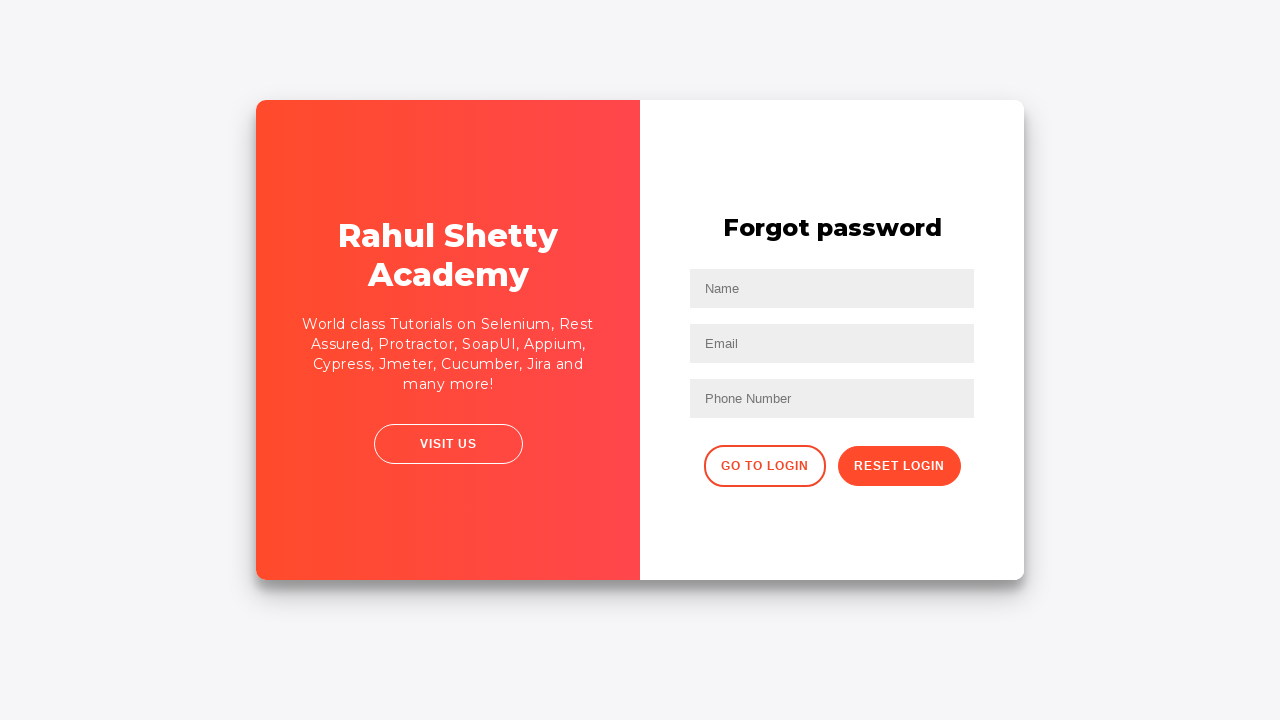

Filled name field with 'Immy' in password reset form on input[placeholder='Name']
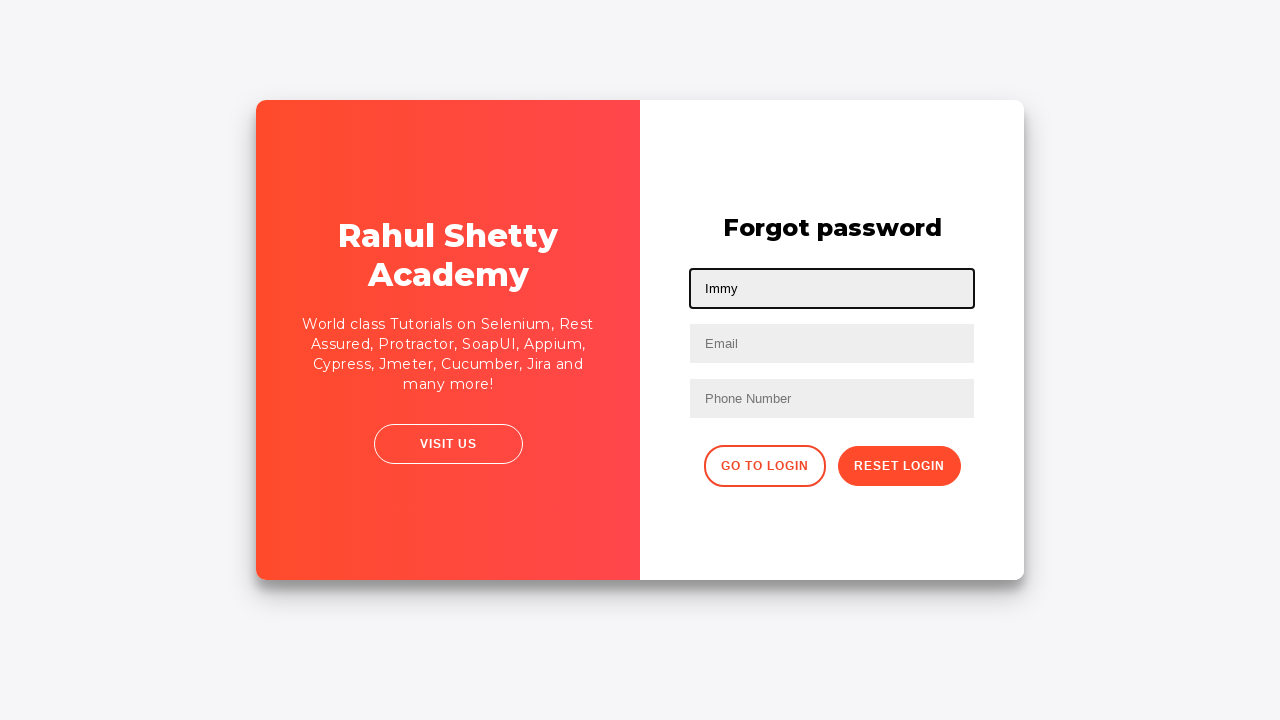

Filled email field with 'immy@gmail.com' in password reset form on input[placeholder='Email']
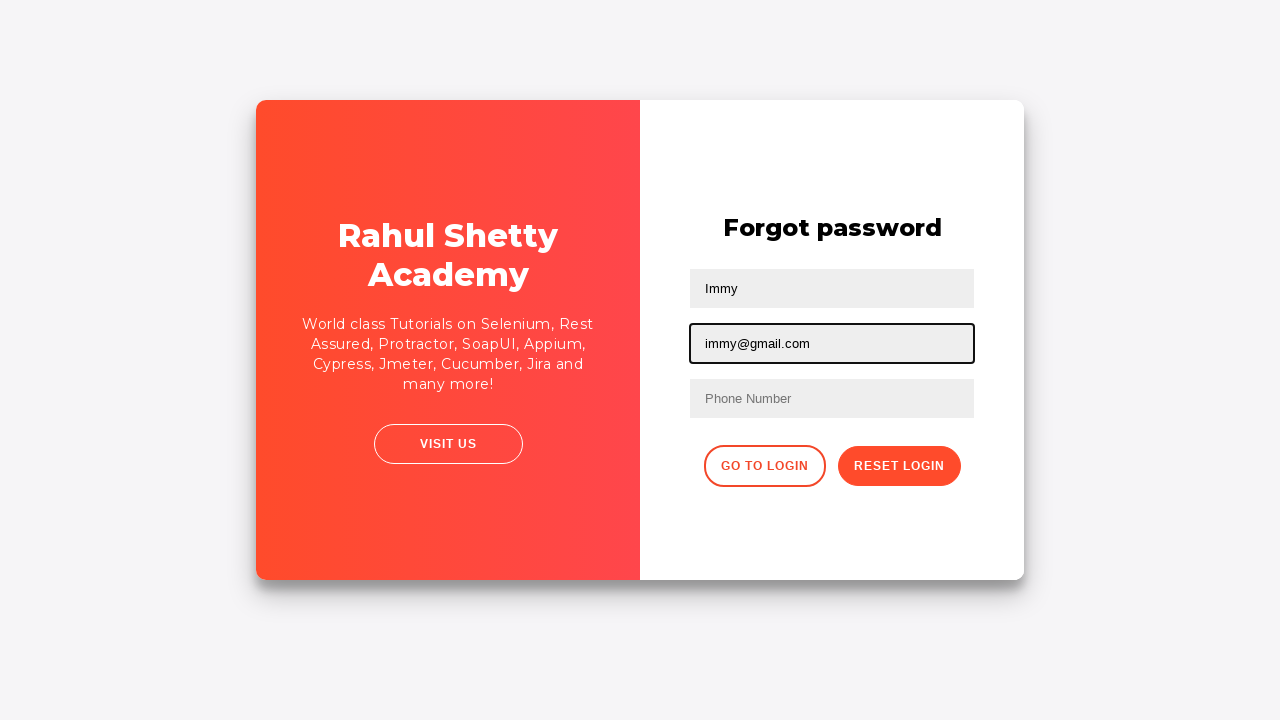

Cleared third text input field using CSS nth-child selector on input[type='text']:nth-child(3)
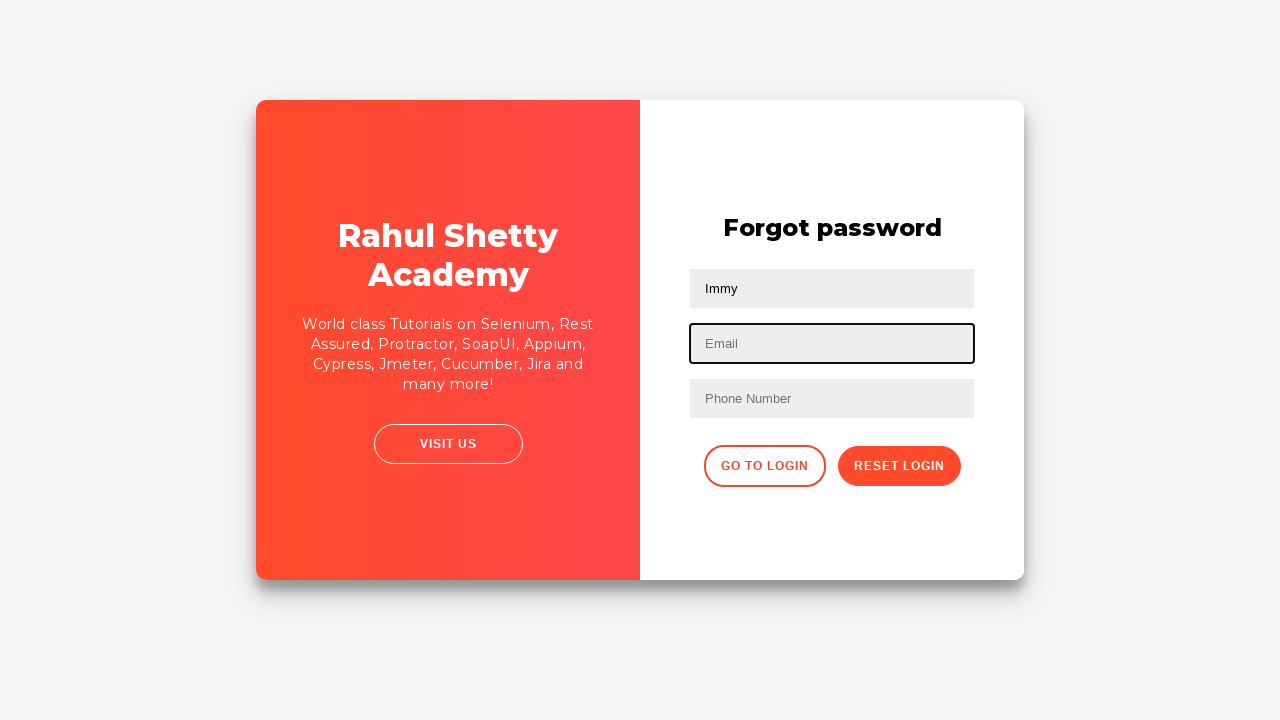

Filled third text input field with 'immy@www.com' on input[type='text']:nth-child(3)
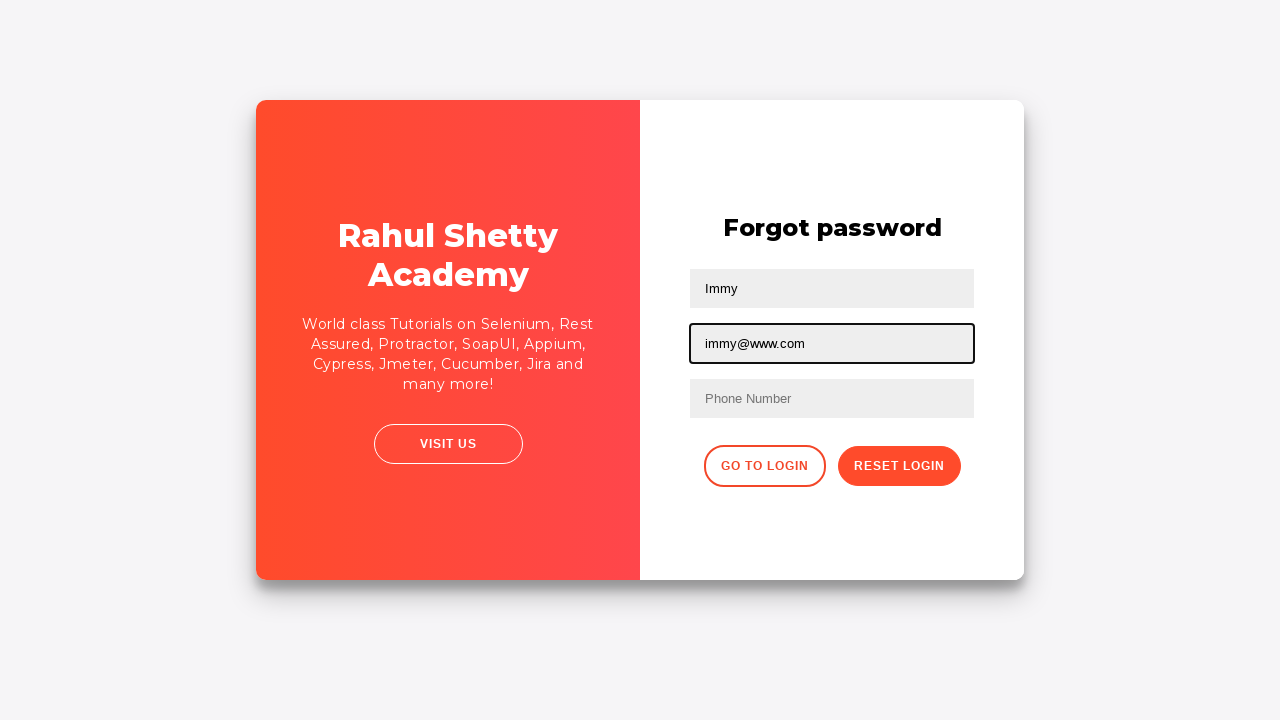

Filled phone number field with '11235' using nth-of-type selector on form input:nth-of-type(3)
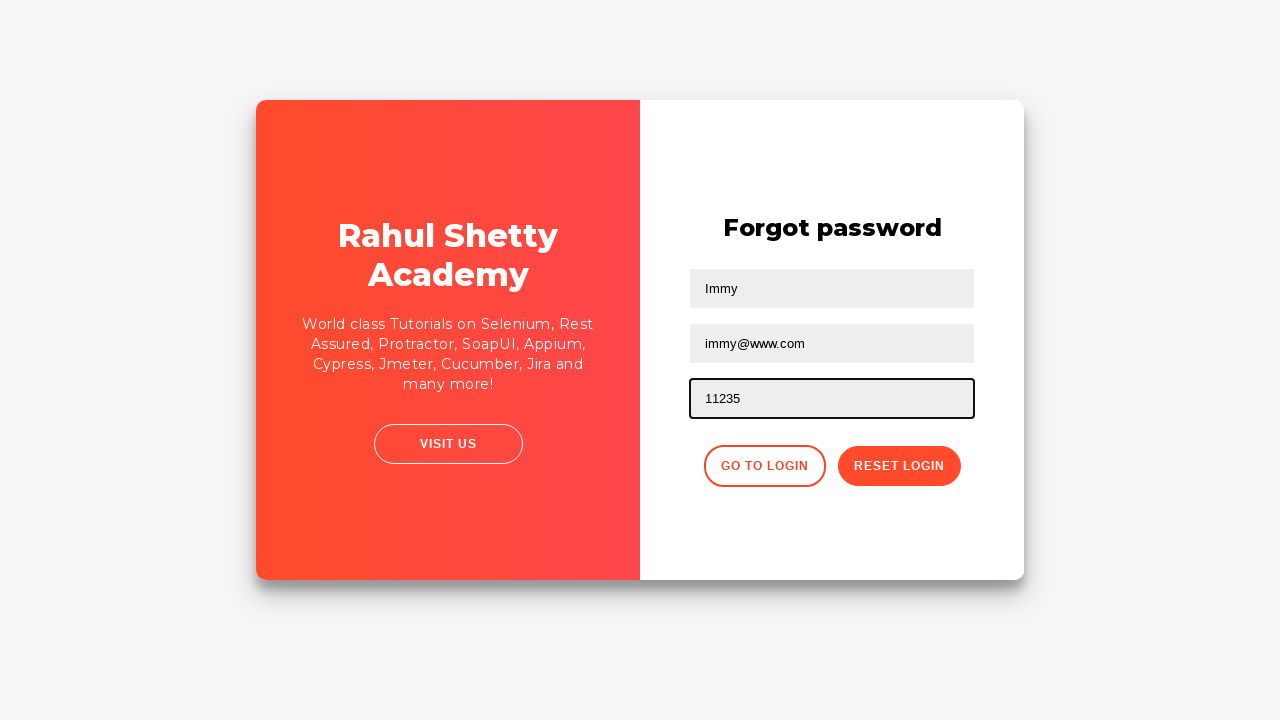

Clicked reset password button at (899, 466) on .reset-pwd-btn
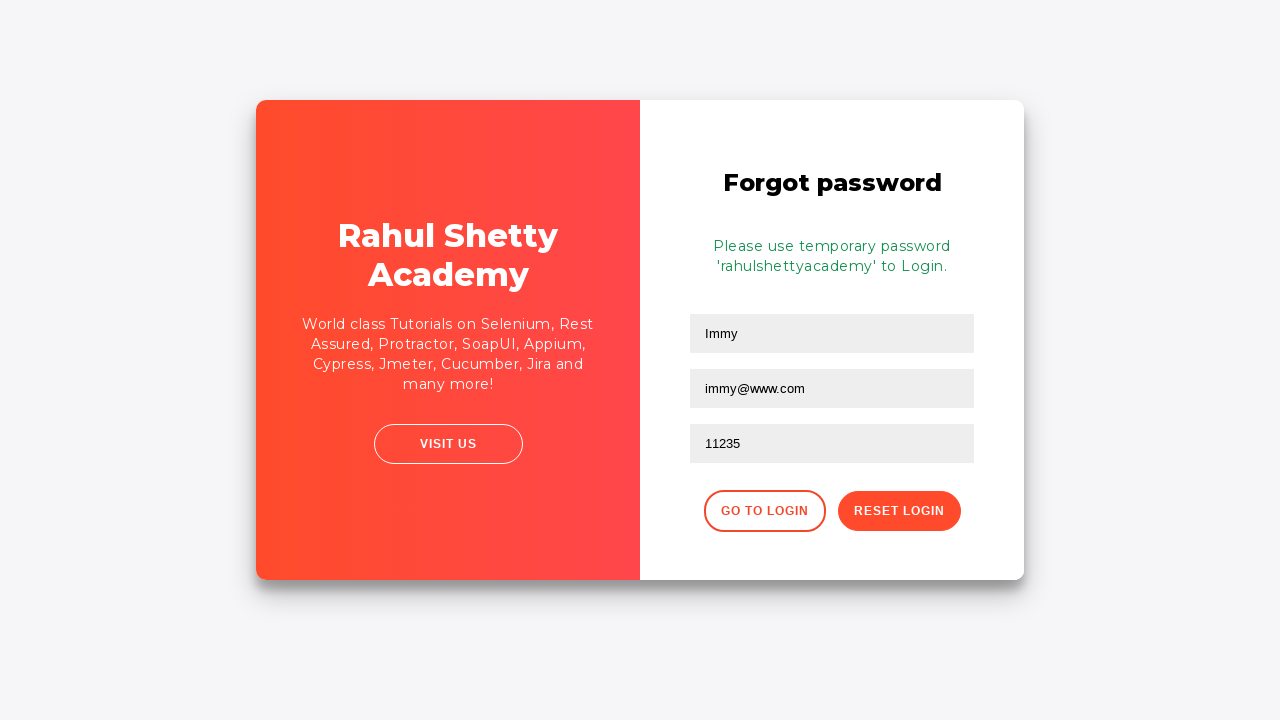

Password reset confirmation message appeared
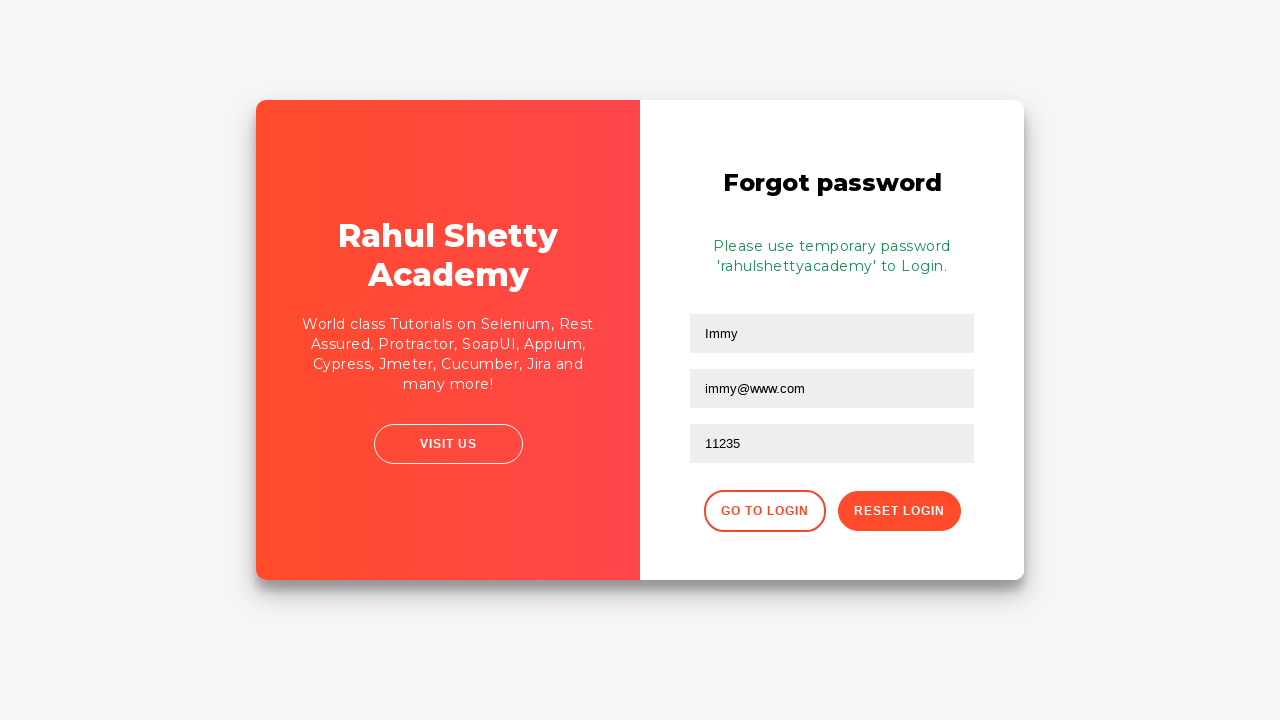

Clicked 'Go to Login' button to return to login form at (764, 511) on .forgot-pwd-btn-conainer button:first-child
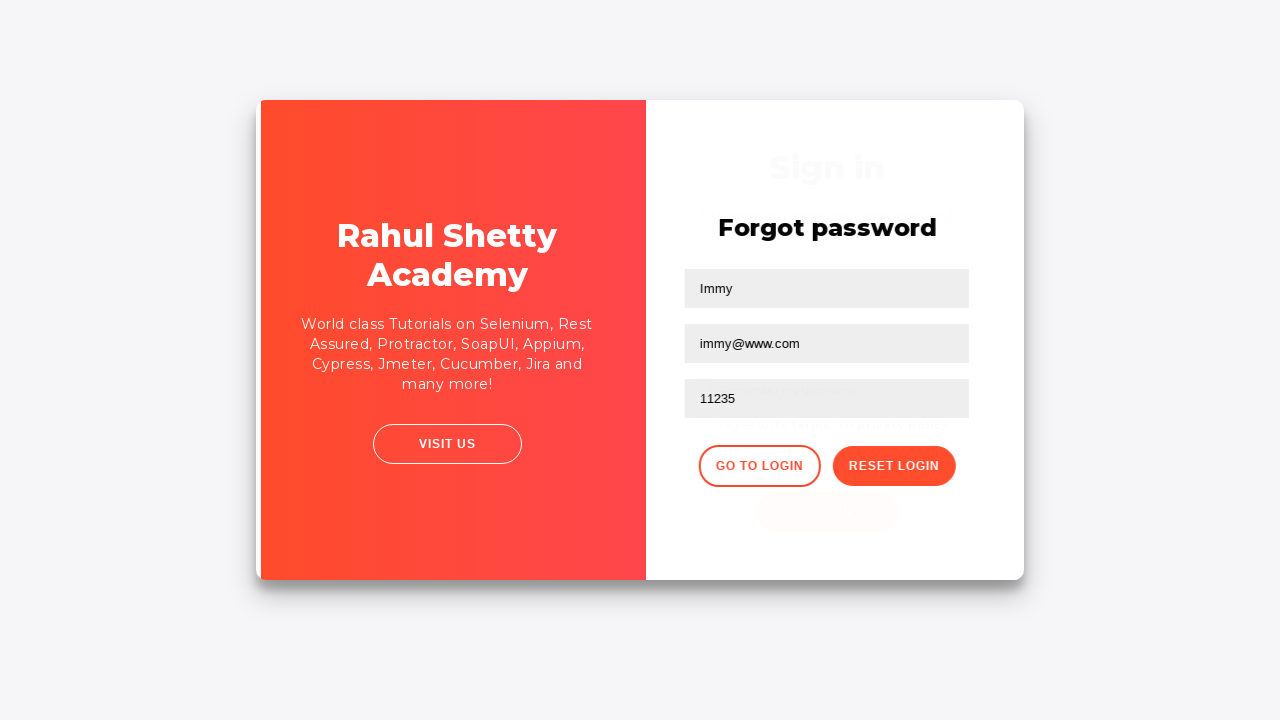

Waited for login form to reappear
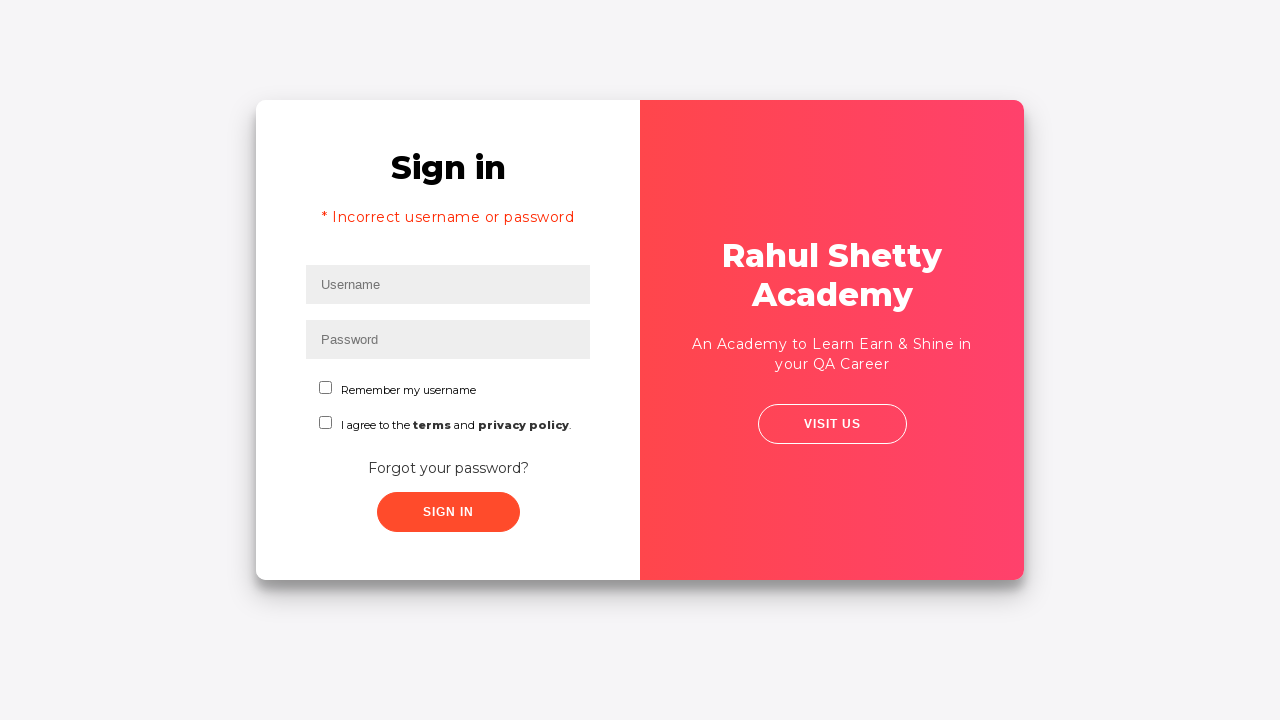

Filled username field again with 'Immy' using ID selector on input#inputUsername
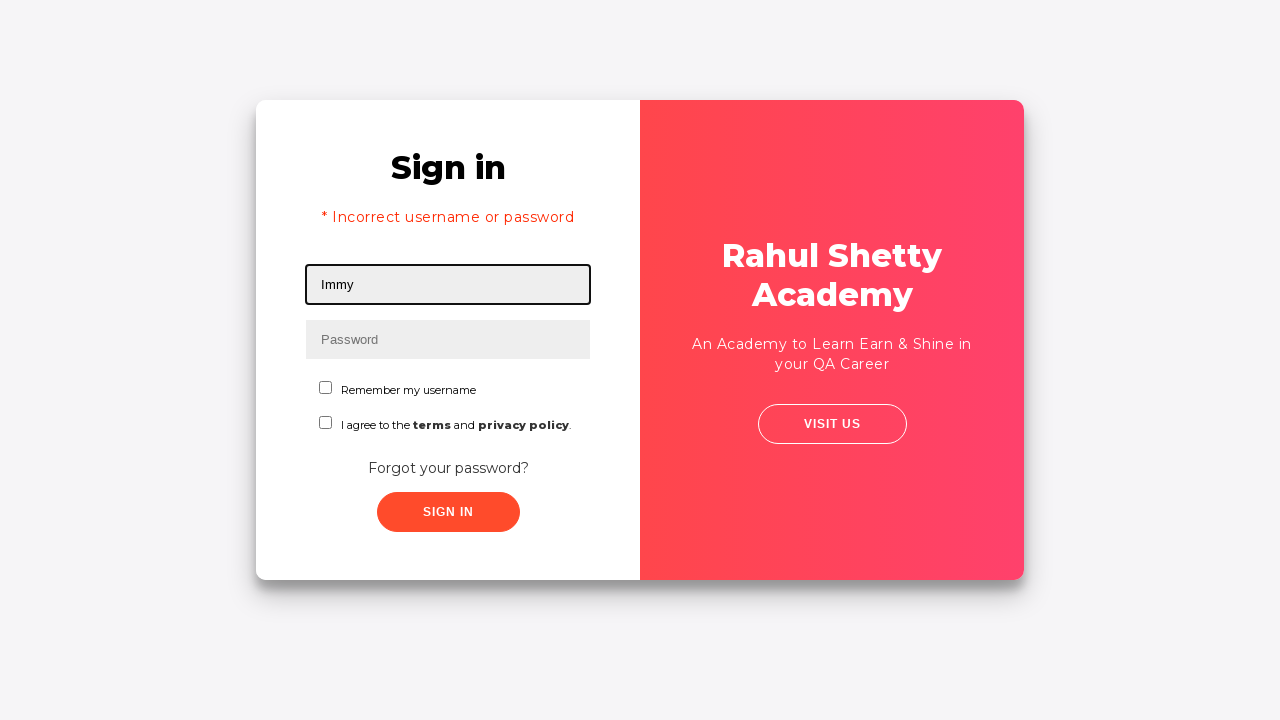

Filled password field with correct password 'rahulshettyacademy' using attribute selector on input[type*='pass']
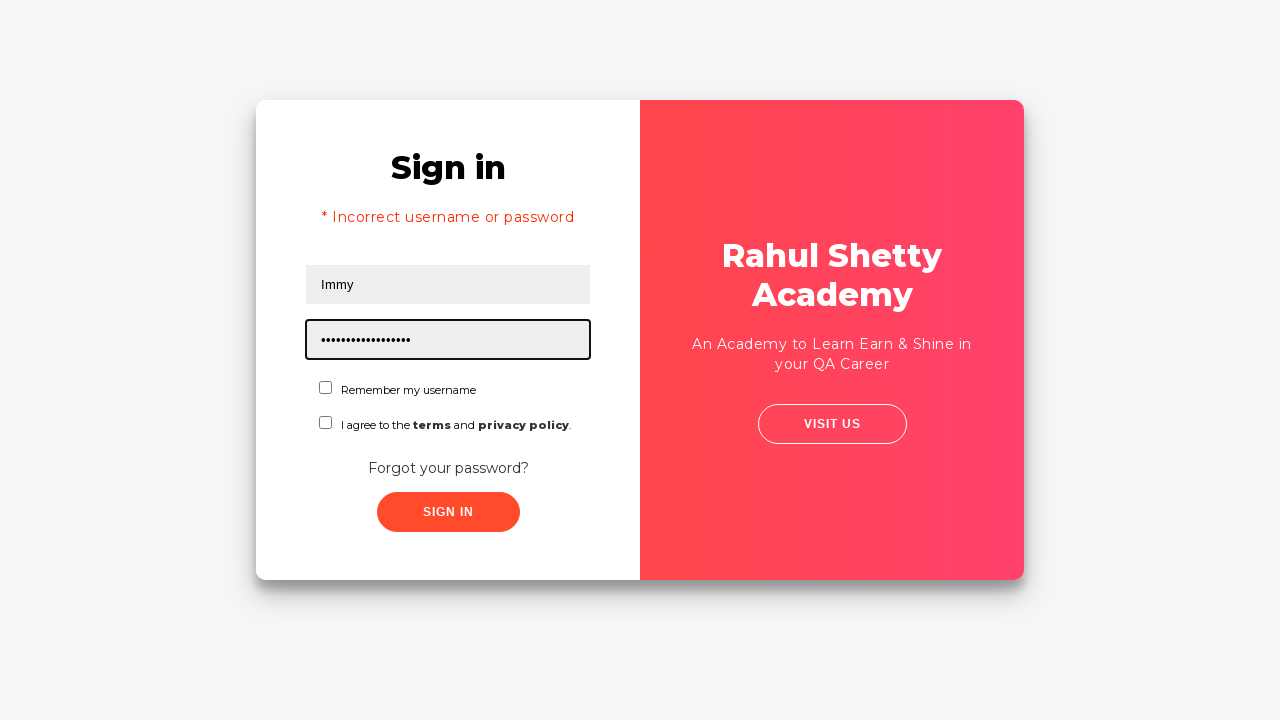

Checked first checkbox using ID locator at (326, 388) on #chkboxOne
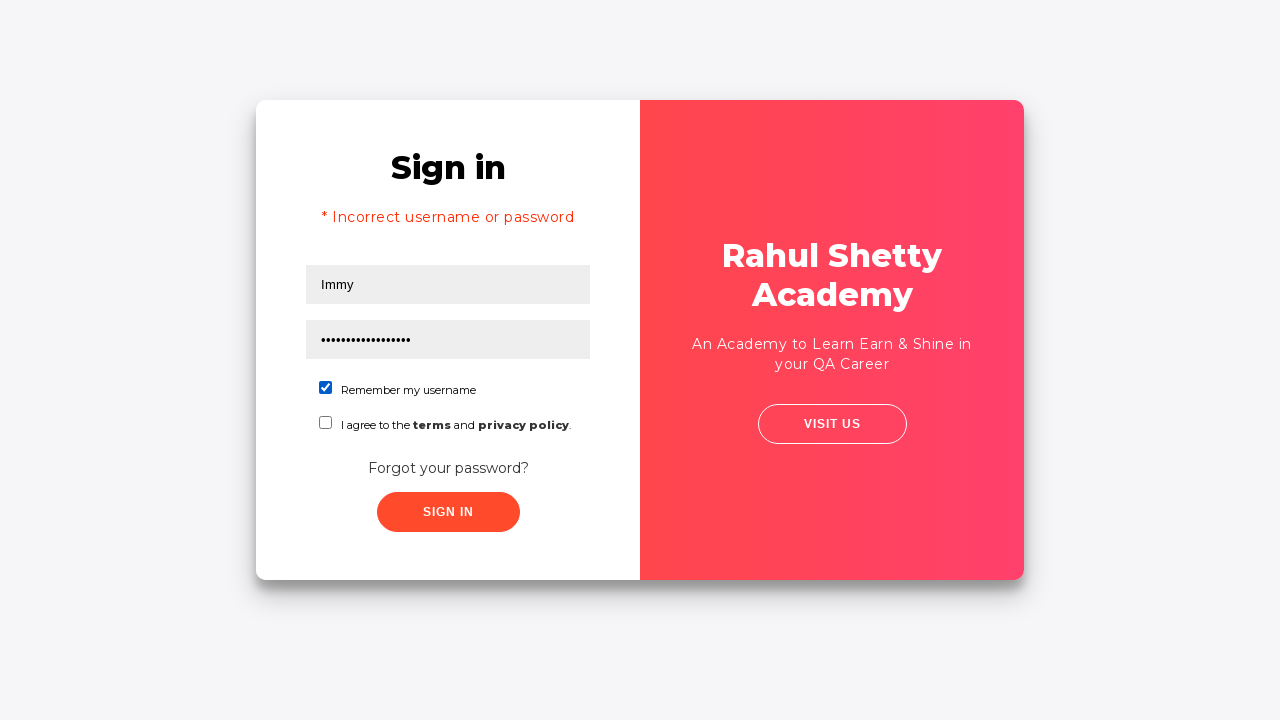

Checked second checkbox using name attribute selector at (326, 422) on input[name='chkboxTwo']
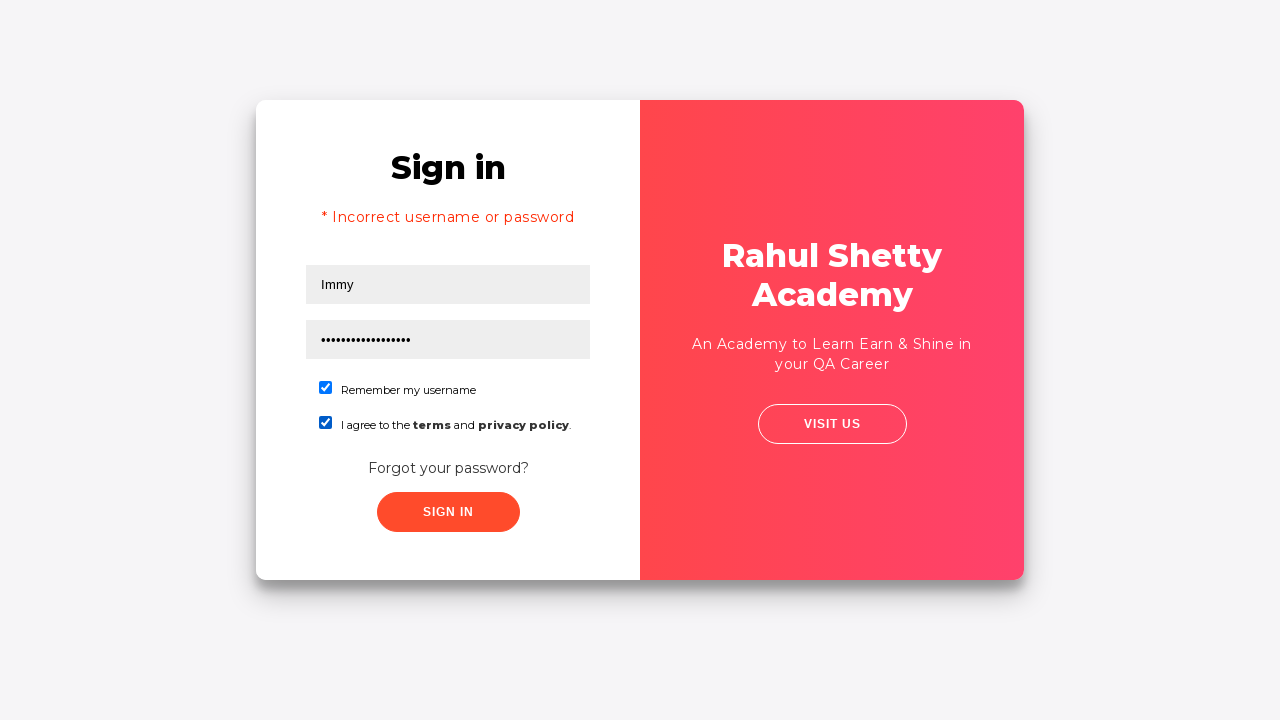

Clicked submit button to complete login with correct credentials at (448, 512) on button[class*='submit']
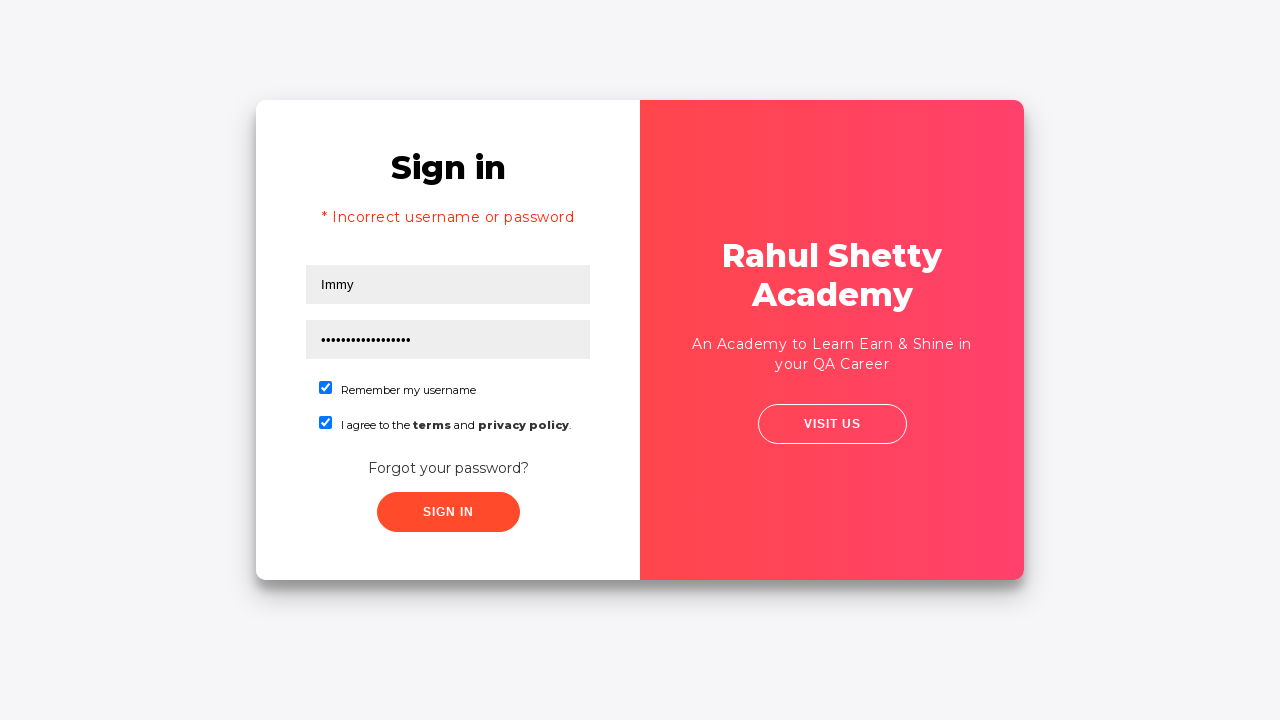

Waited for login process to complete
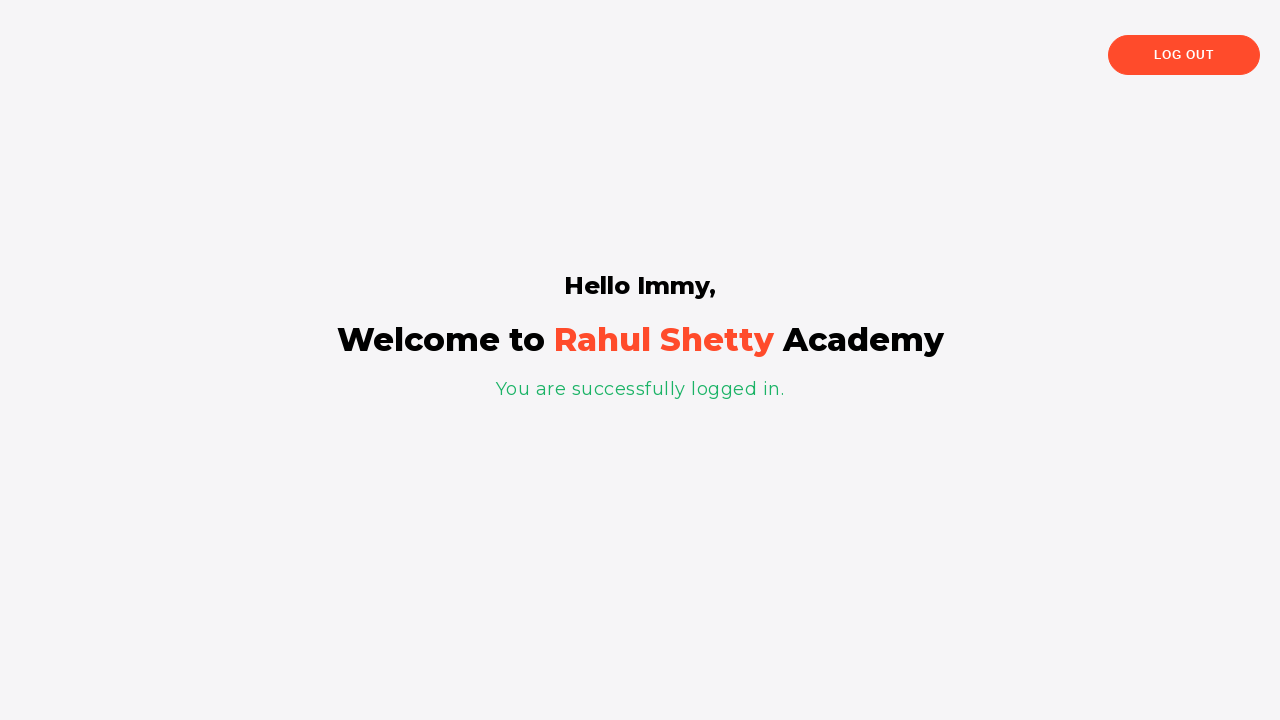

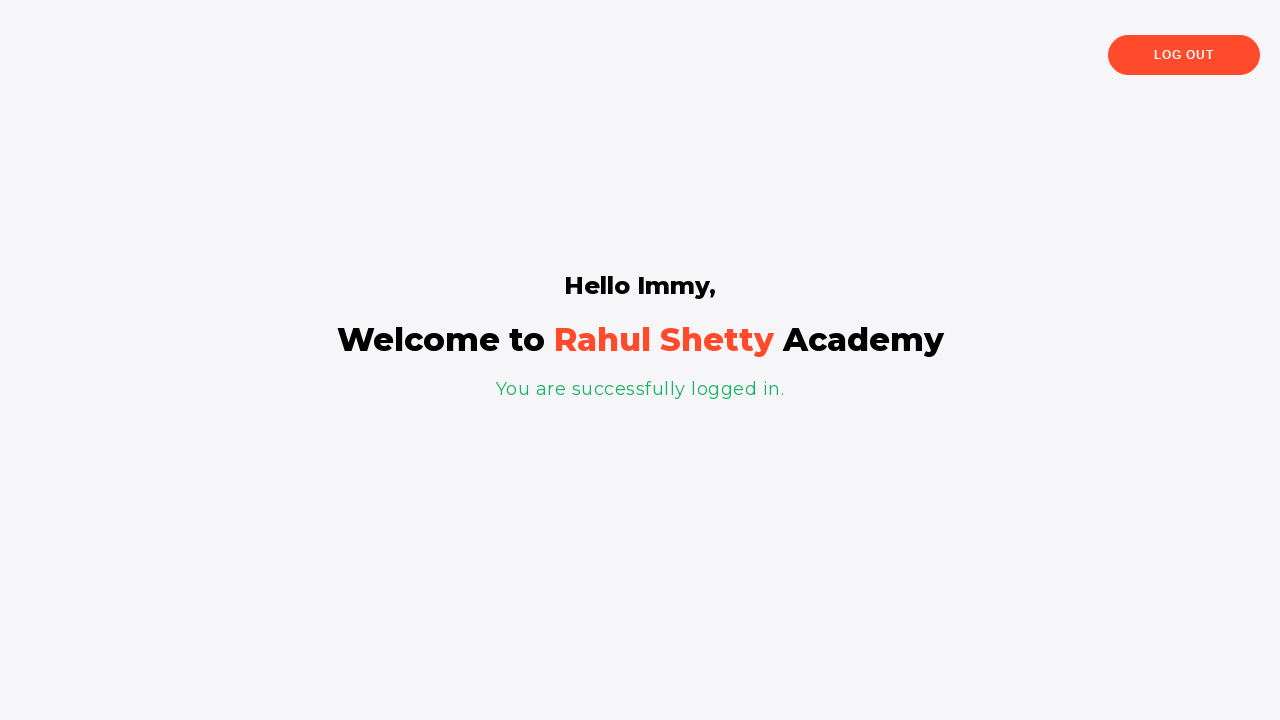